Tests dropdown selection using Playwright's select_option method to choose "Option 1" by visible text, then verifies the selection.

Starting URL: http://the-internet.herokuapp.com/dropdown

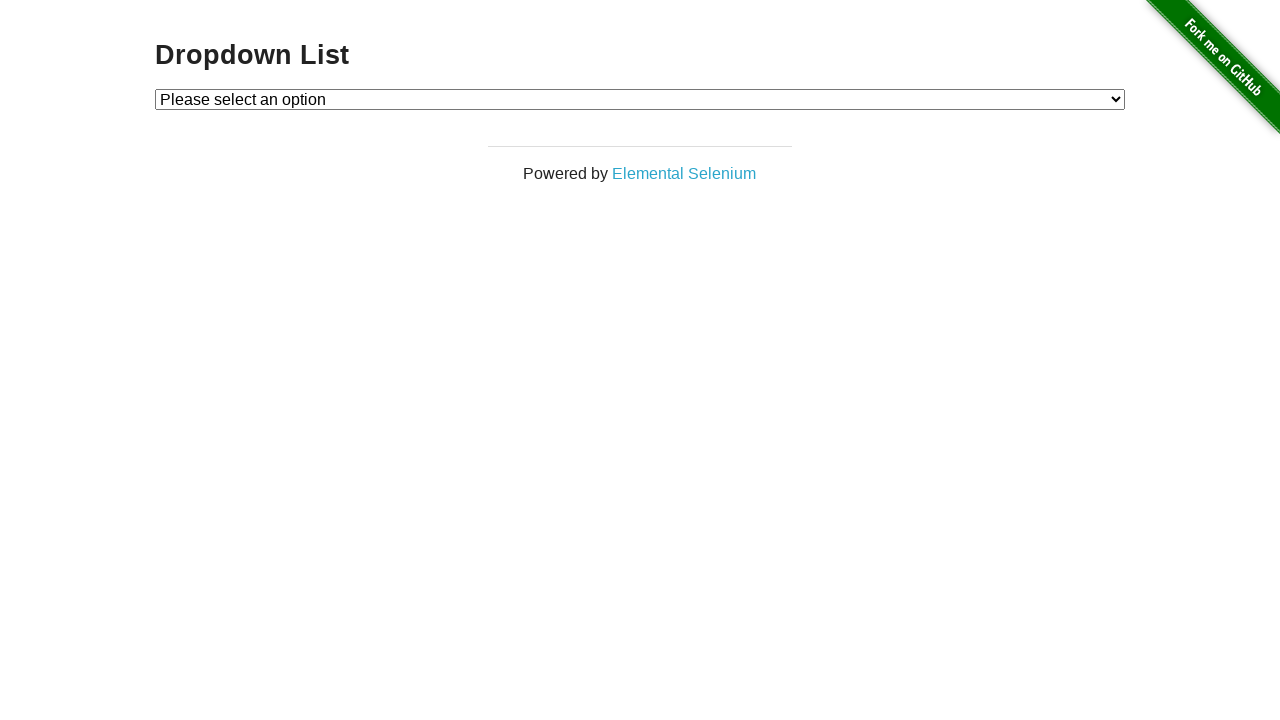

Waited for dropdown element to be present
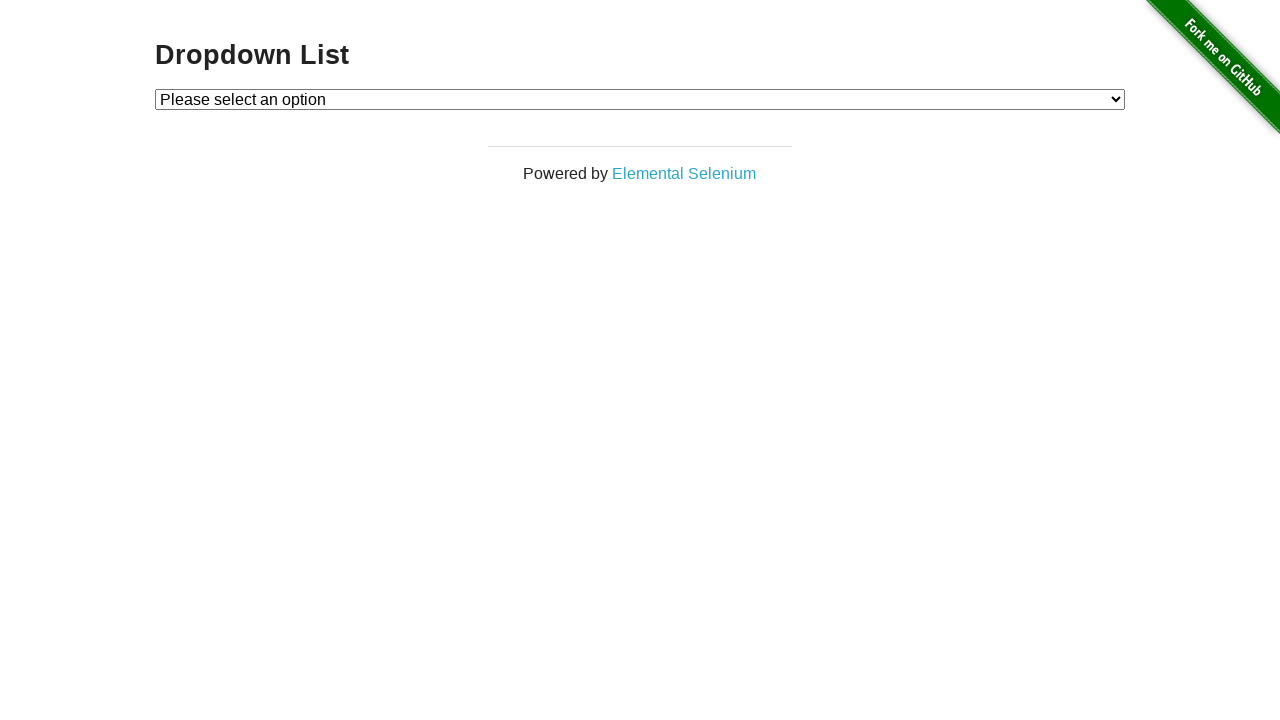

Selected 'Option 1' from dropdown using select_option method on #dropdown
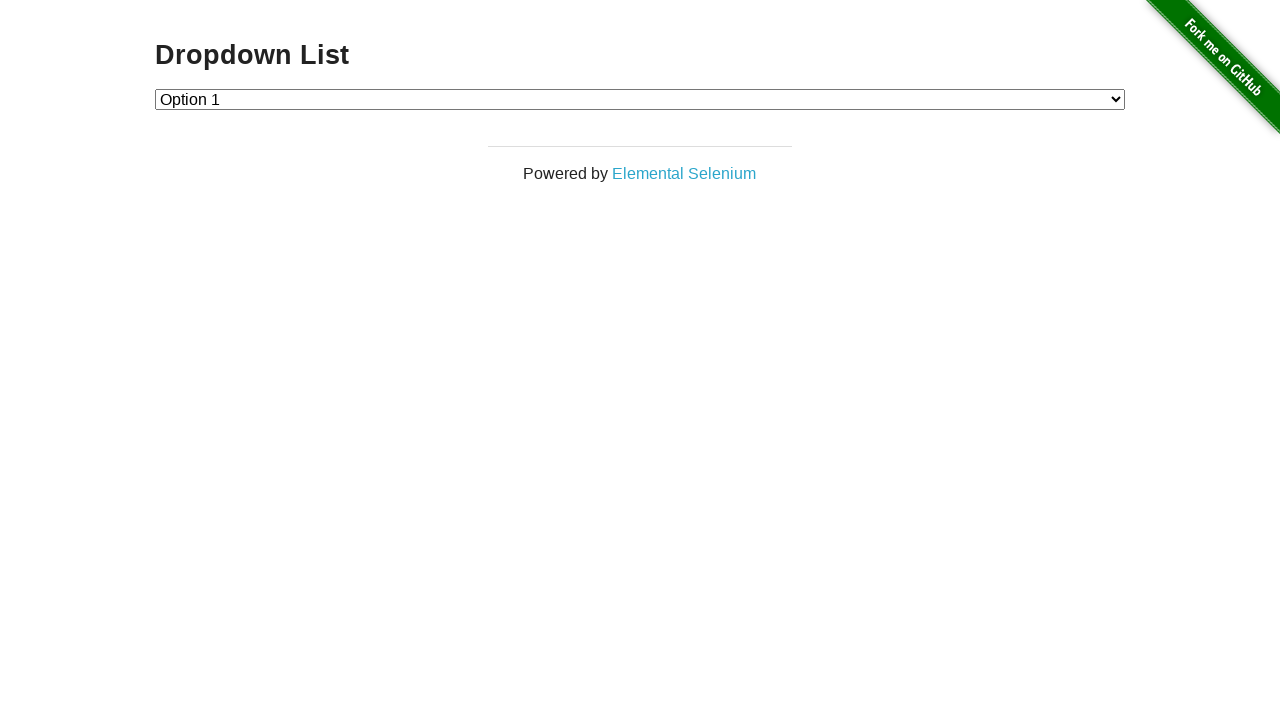

Retrieved selected dropdown option text
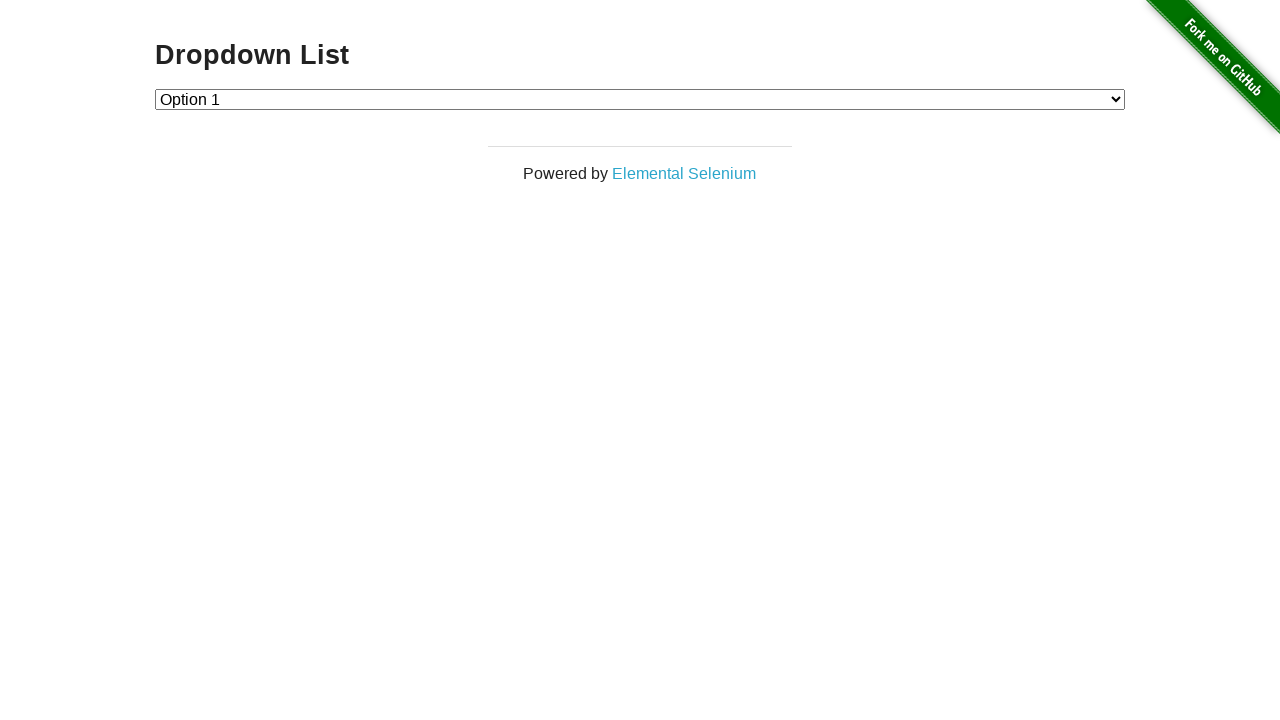

Verified that 'Option 1' is correctly selected
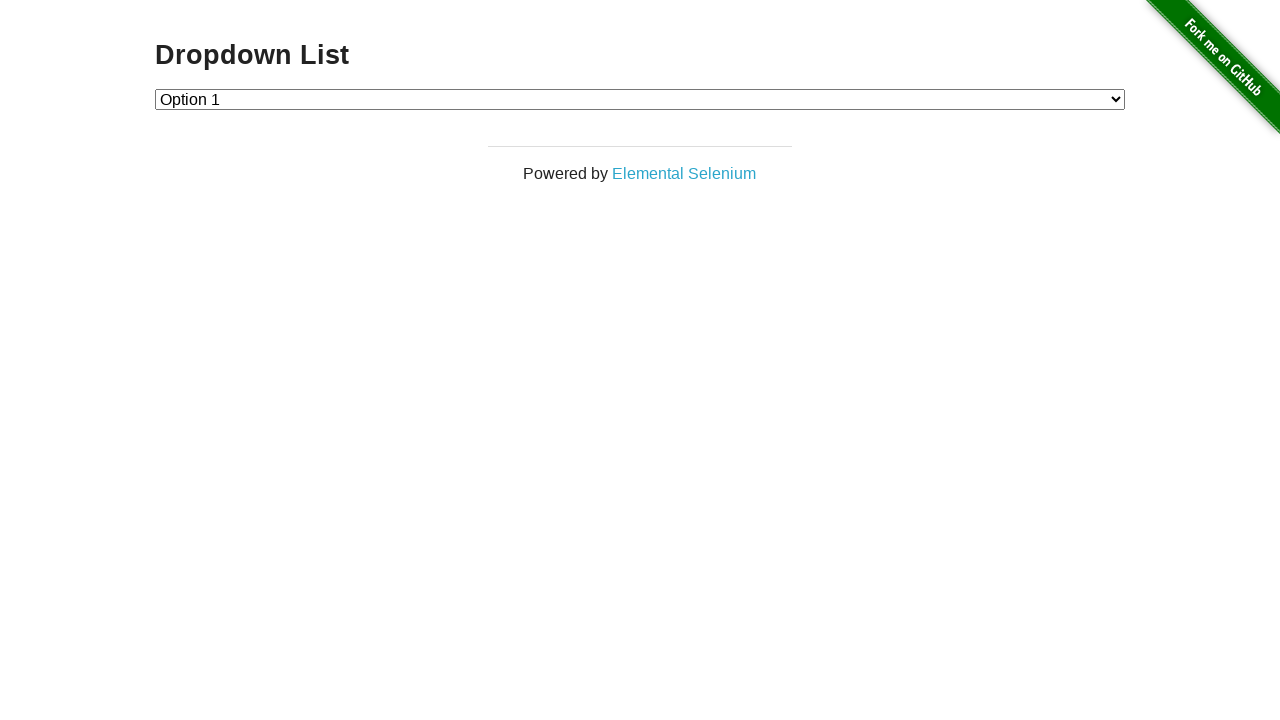

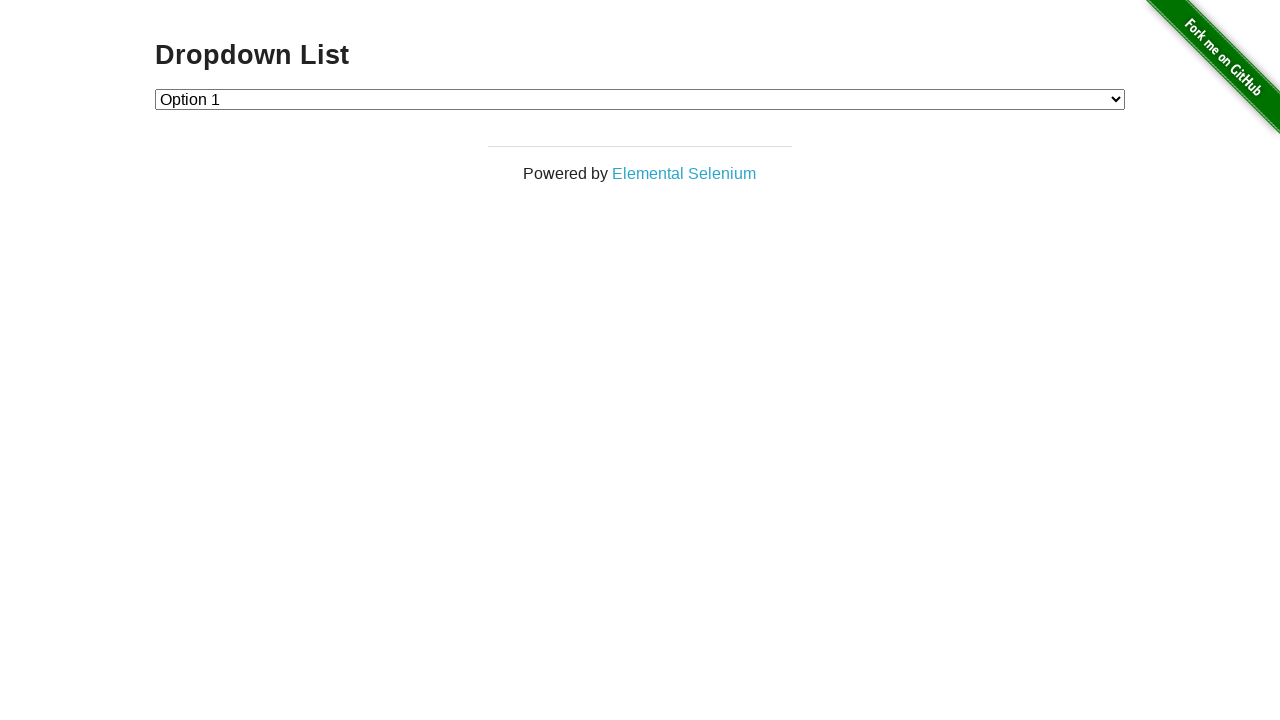